Tests entering values into a form by filling first name, last name fields and selecting a continent from a dropdown

Starting URL: https://atidcollege.co.il/Xamples/ex_controllers.html

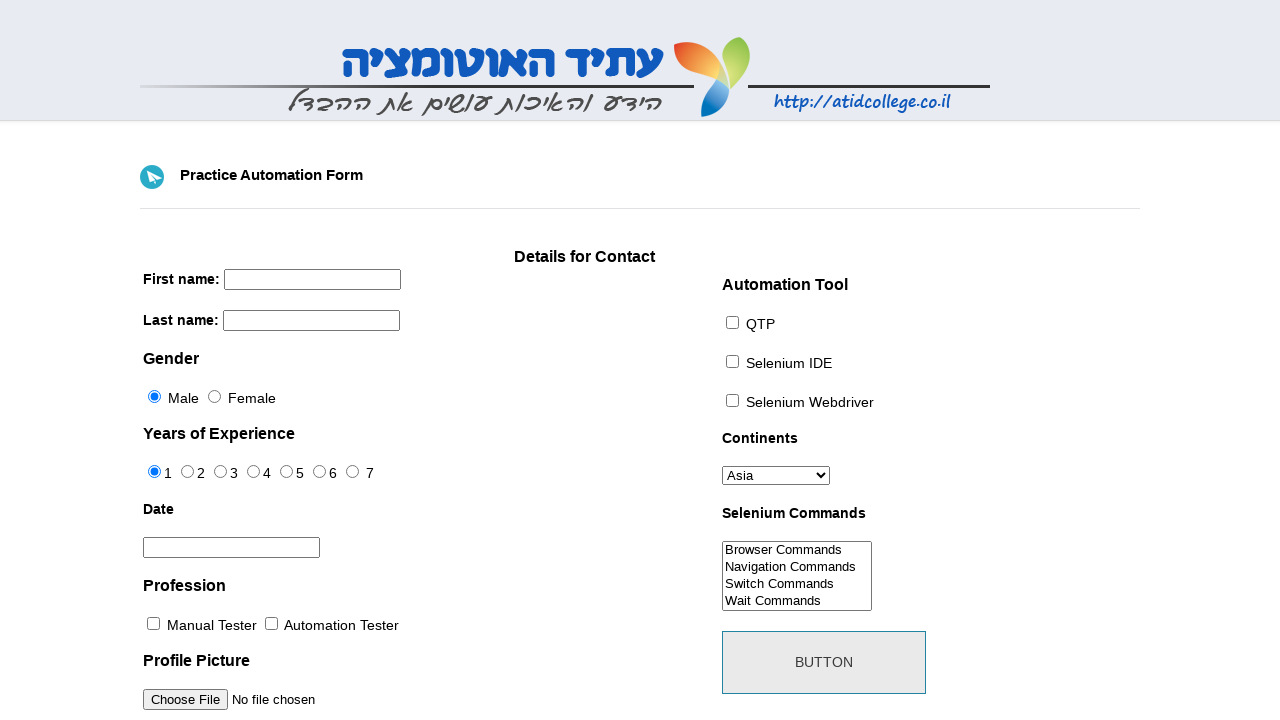

Filled first name field with 'Diana' on input[name='firstname']
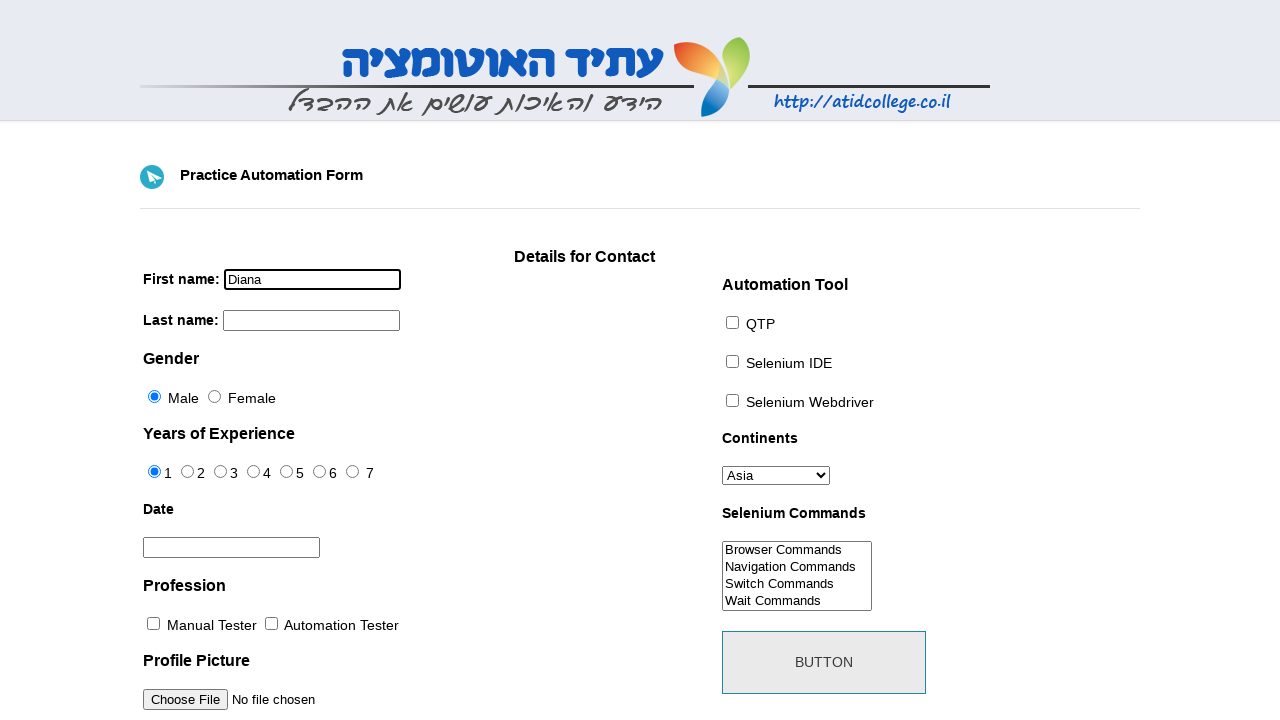

Filled last name field with 'Choubaev' on input[name='lastname']
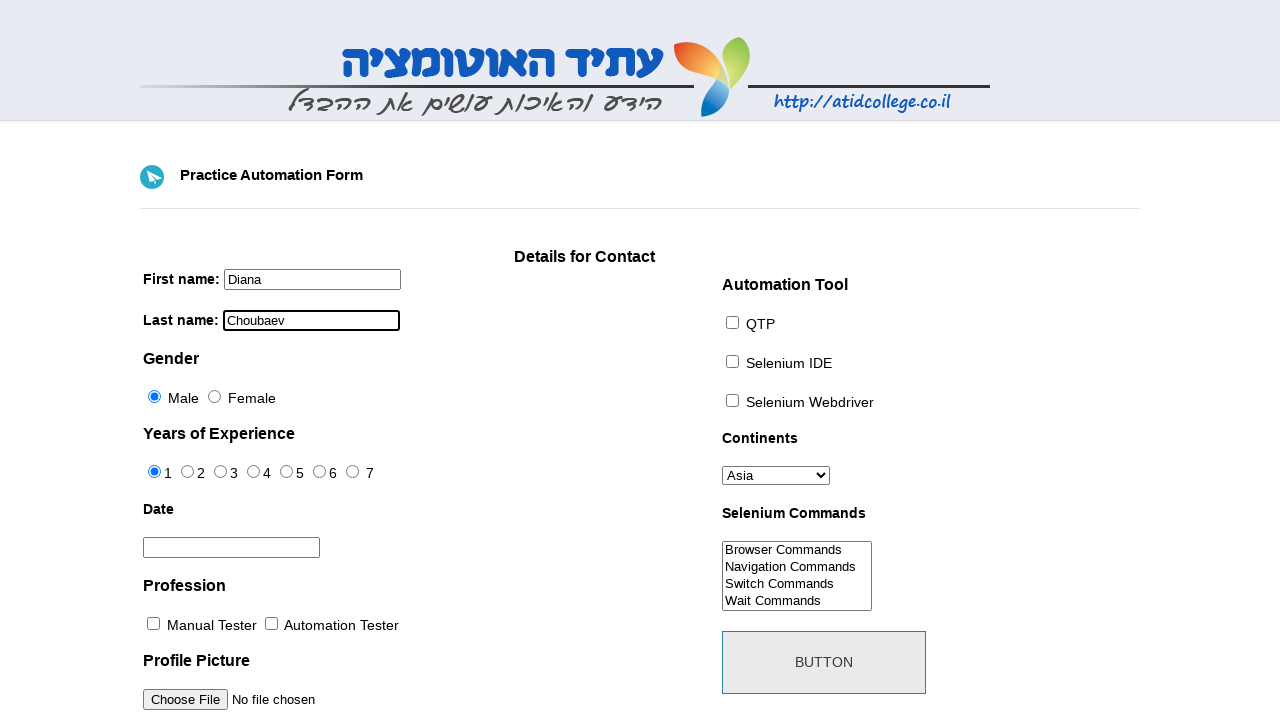

Selected 'Australia' from continents dropdown on #continents
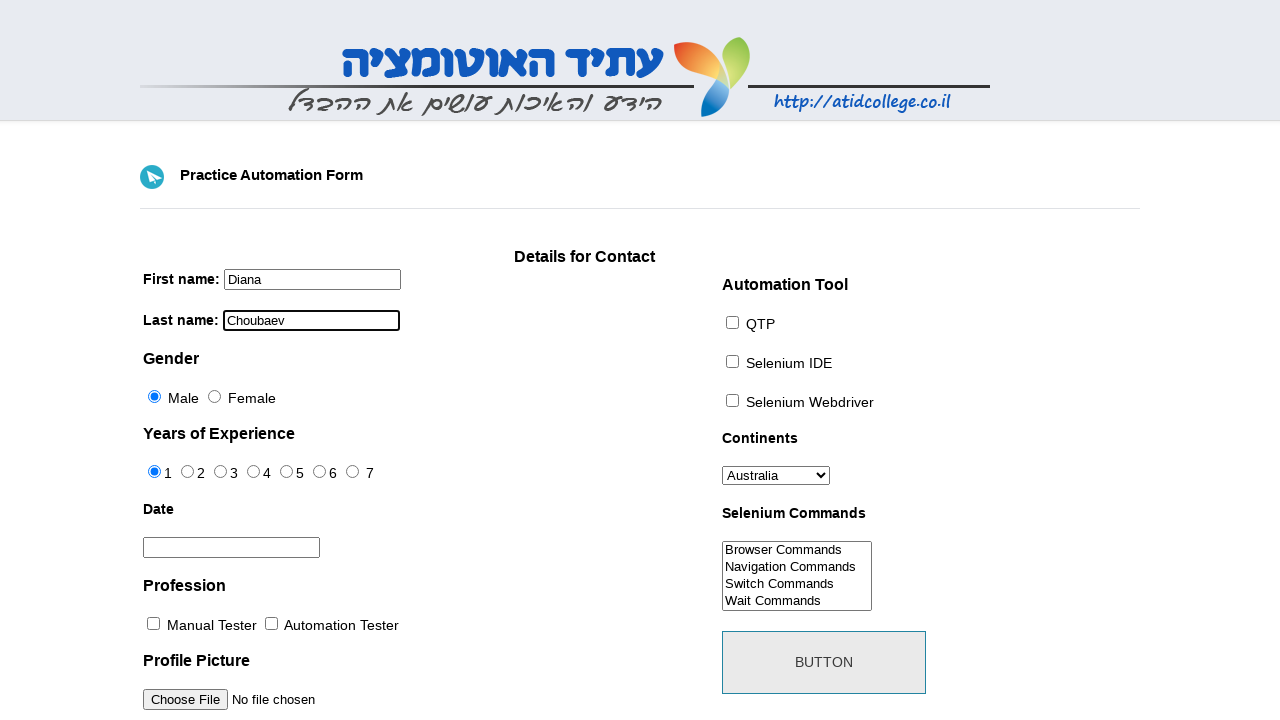

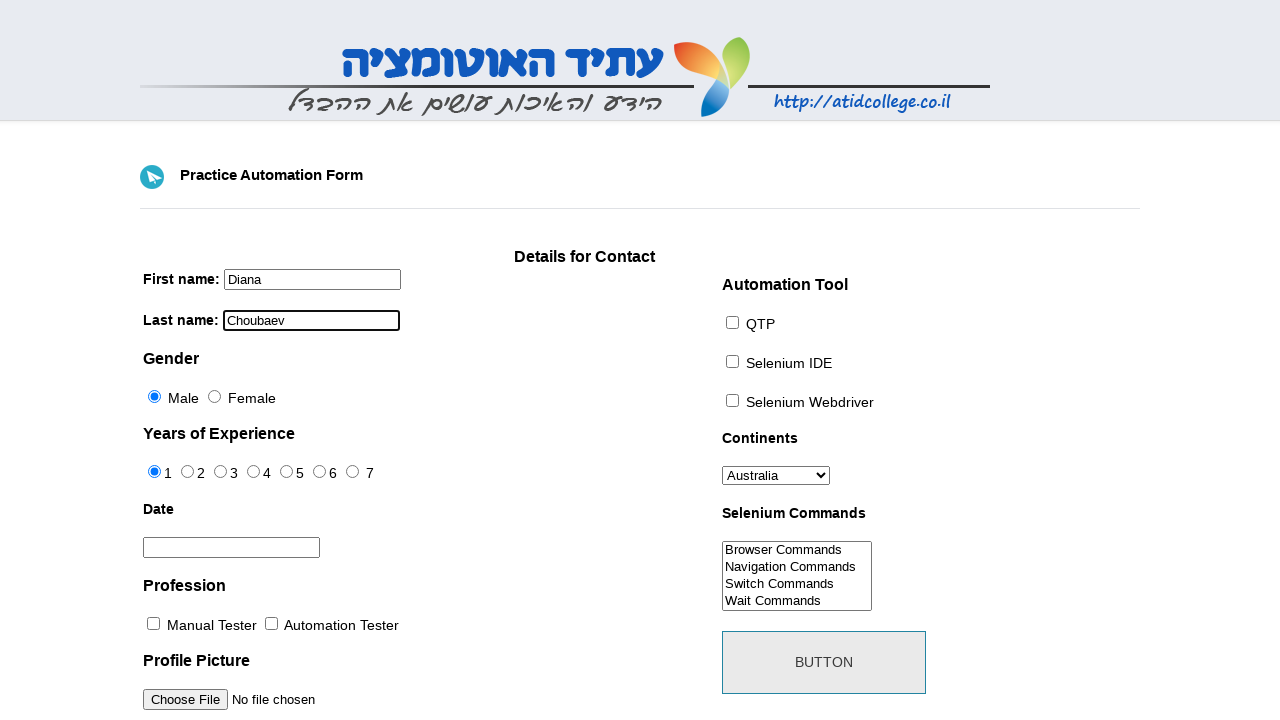